Tests the ParaBank registration form by filling out all required fields including personal information, address, and account credentials, then submitting the form

Starting URL: https://parabank.parasoft.com/parabank/register.htm

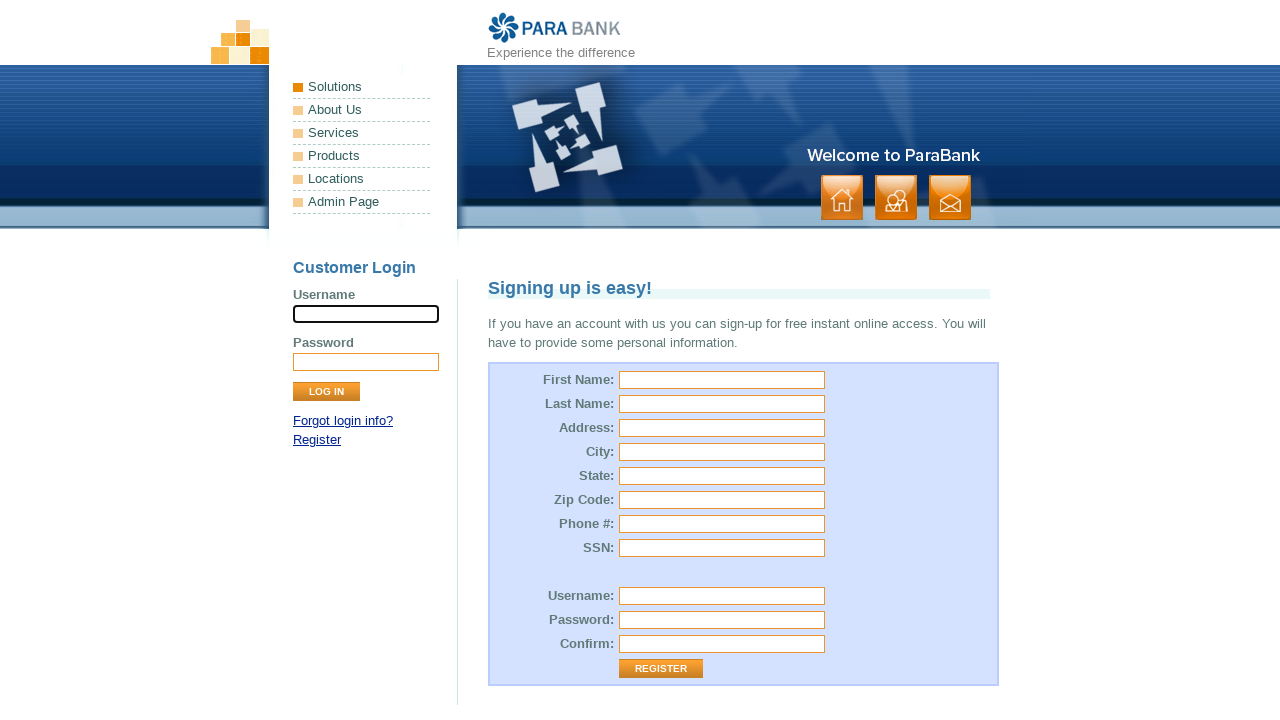

Filled first name field with 'Emma' on #customer\.firstName
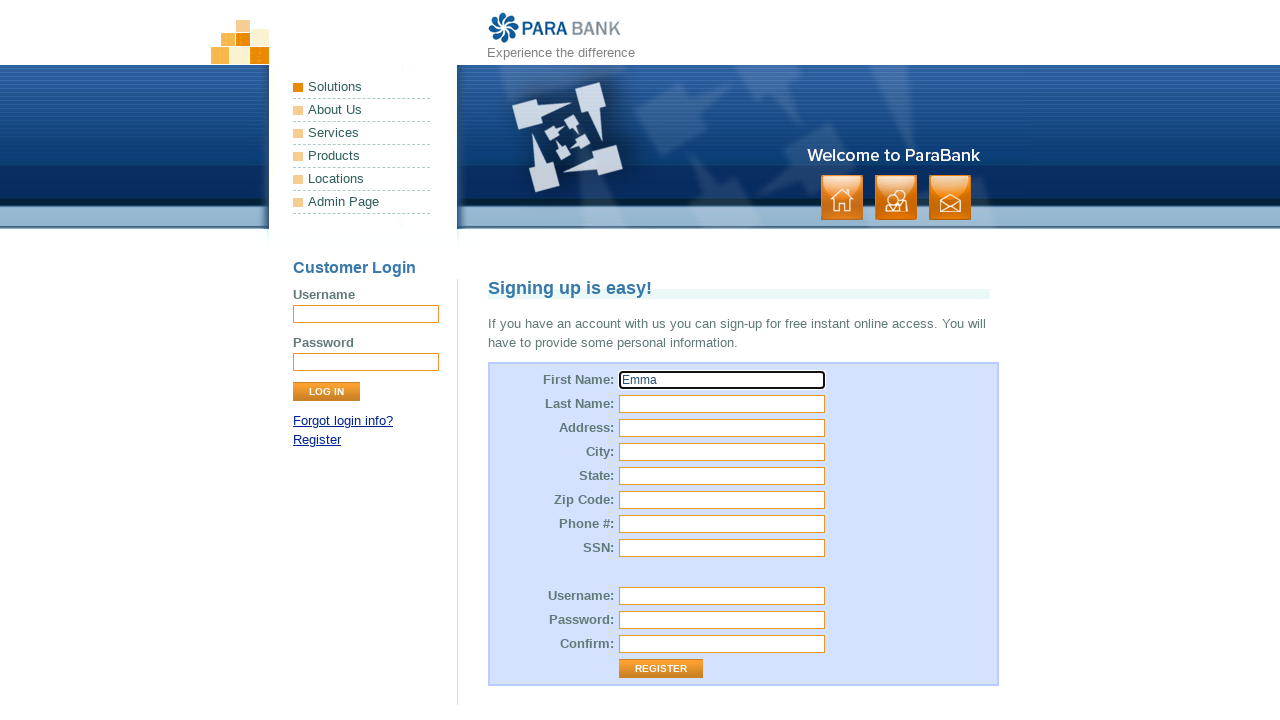

Filled last name field with 'Johnson' on #customer\.lastName
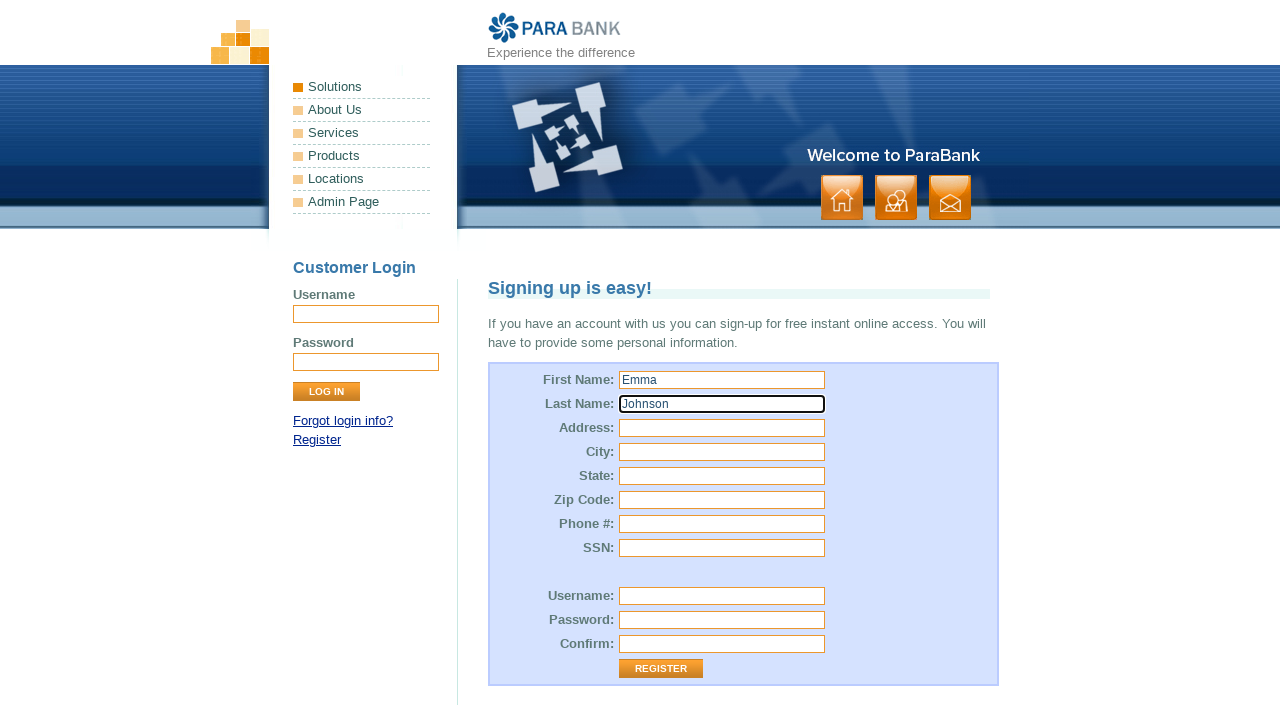

Filled street address field with '42 Oak Avenue' on #customer\.address\.street
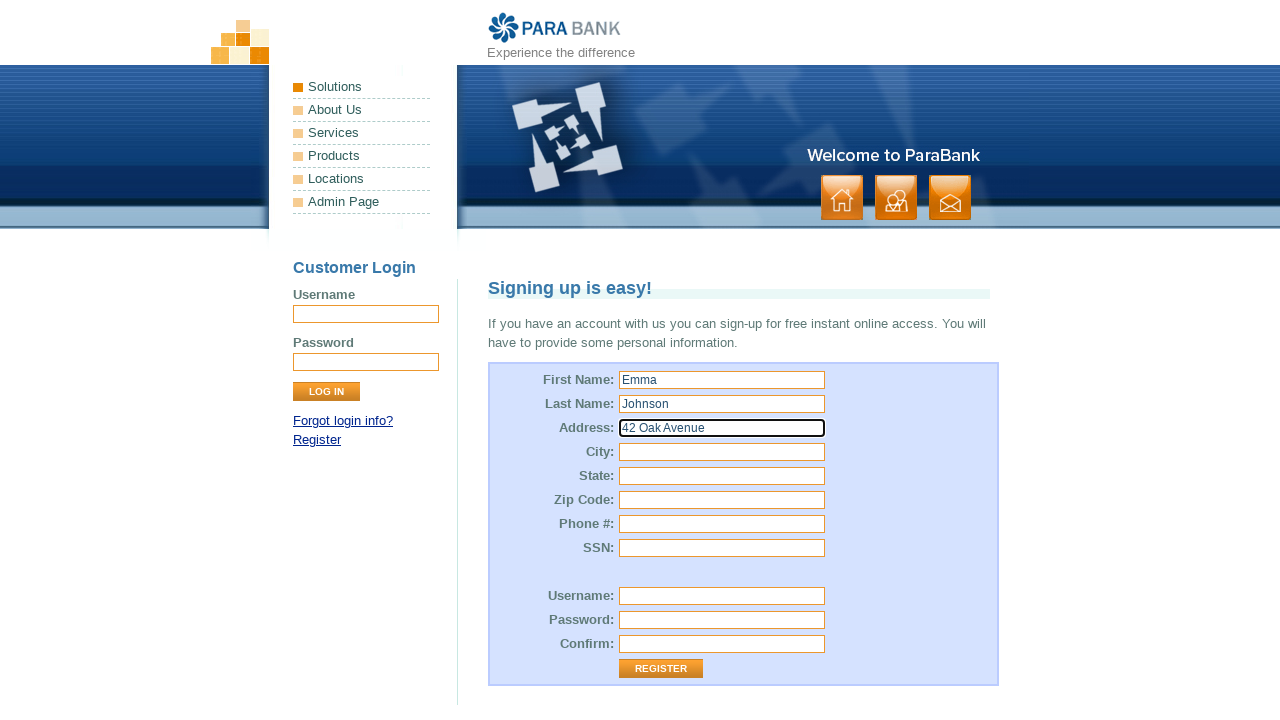

Filled city field with 'Boston' on #customer\.address\.city
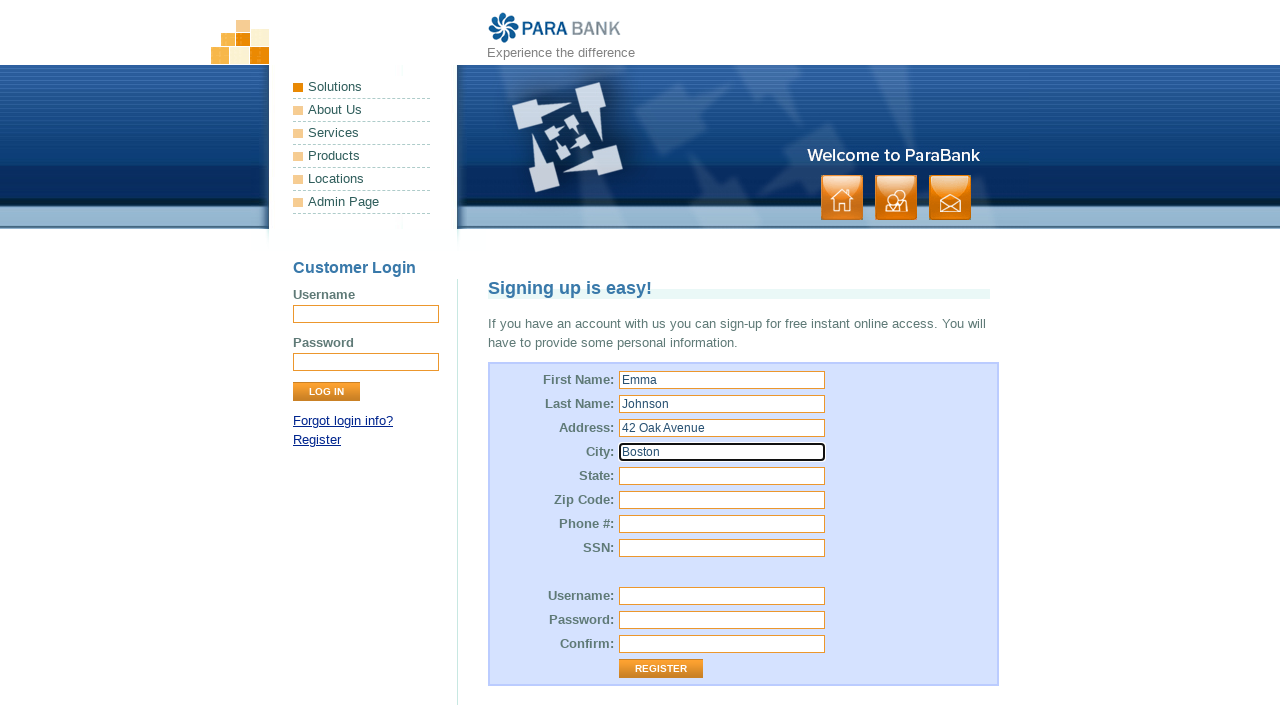

Filled state field with 'Massachusetts' on #customer\.address\.state
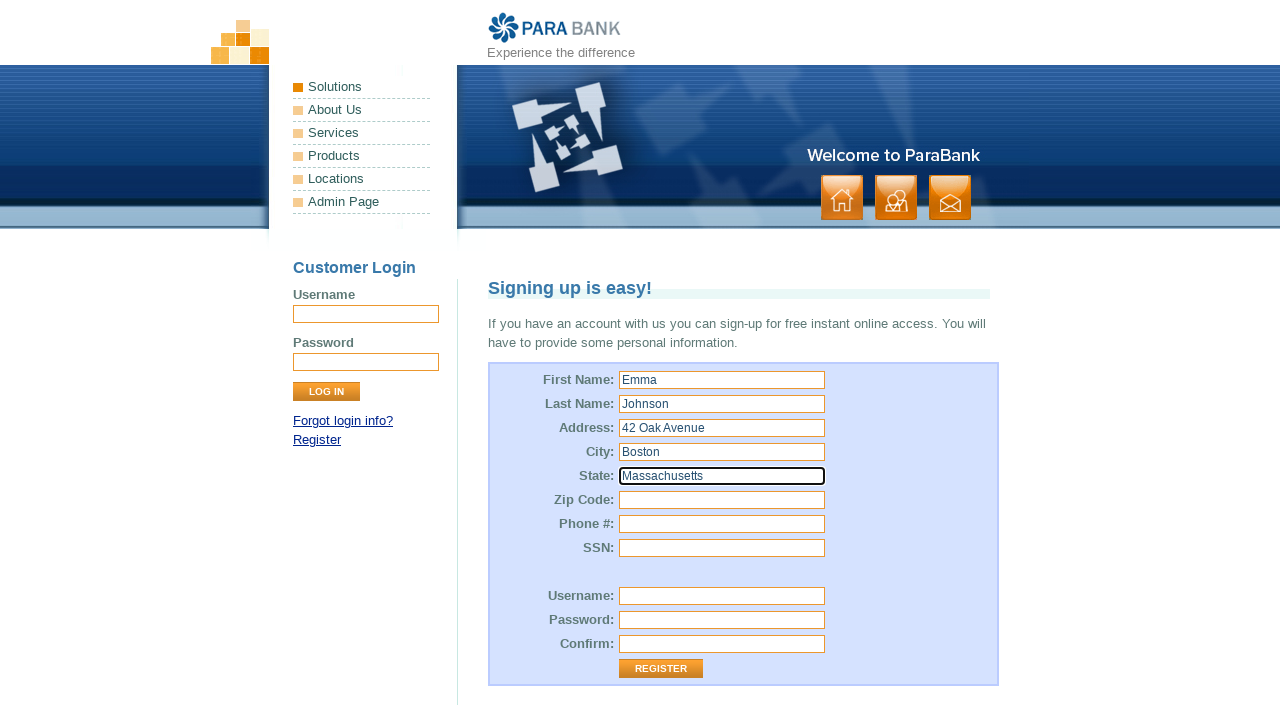

Filled zip code field with '02134' on #customer\.address\.zipCode
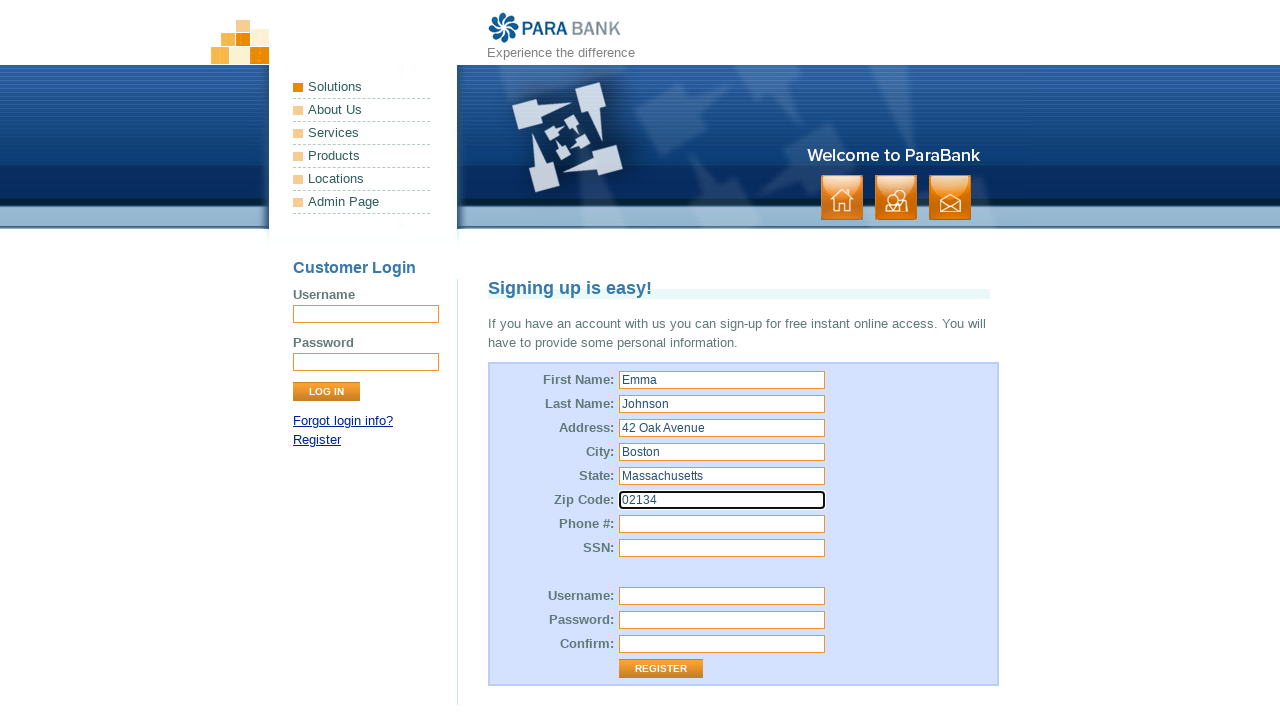

Filled phone number field with '6175551234' on #customer\.phoneNumber
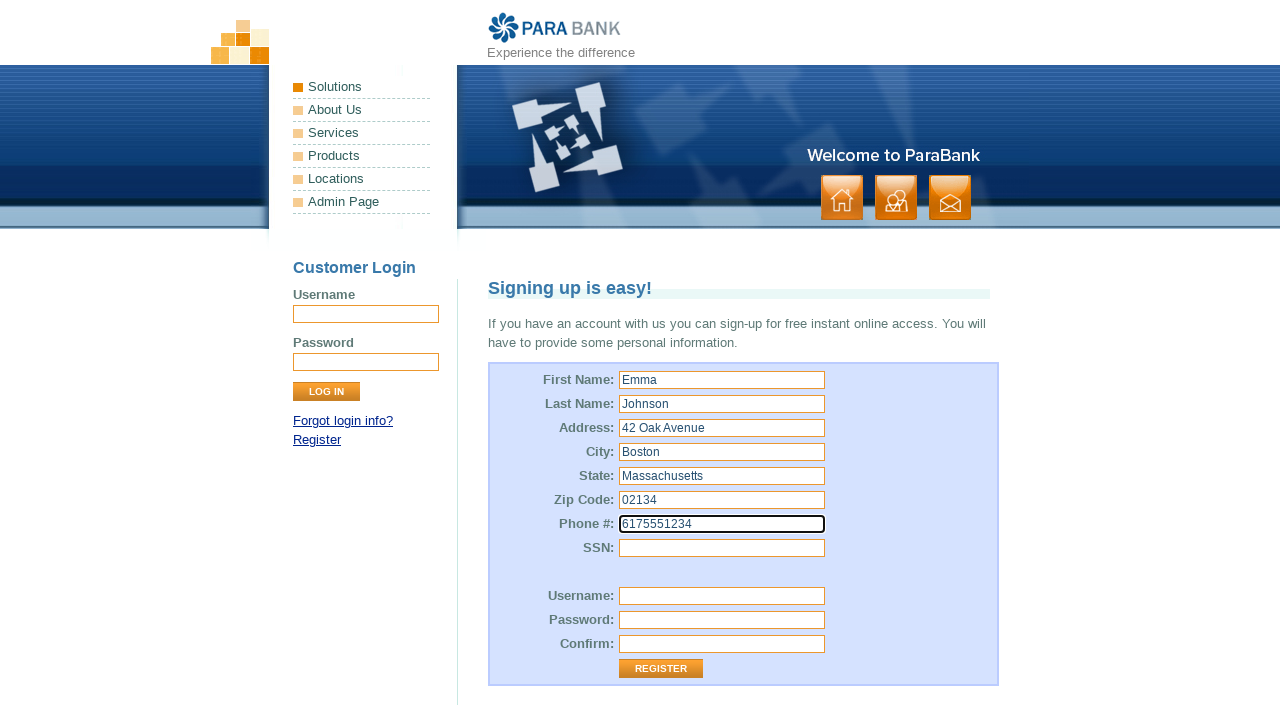

Filled SSN field with '123456789' on #customer\.ssn
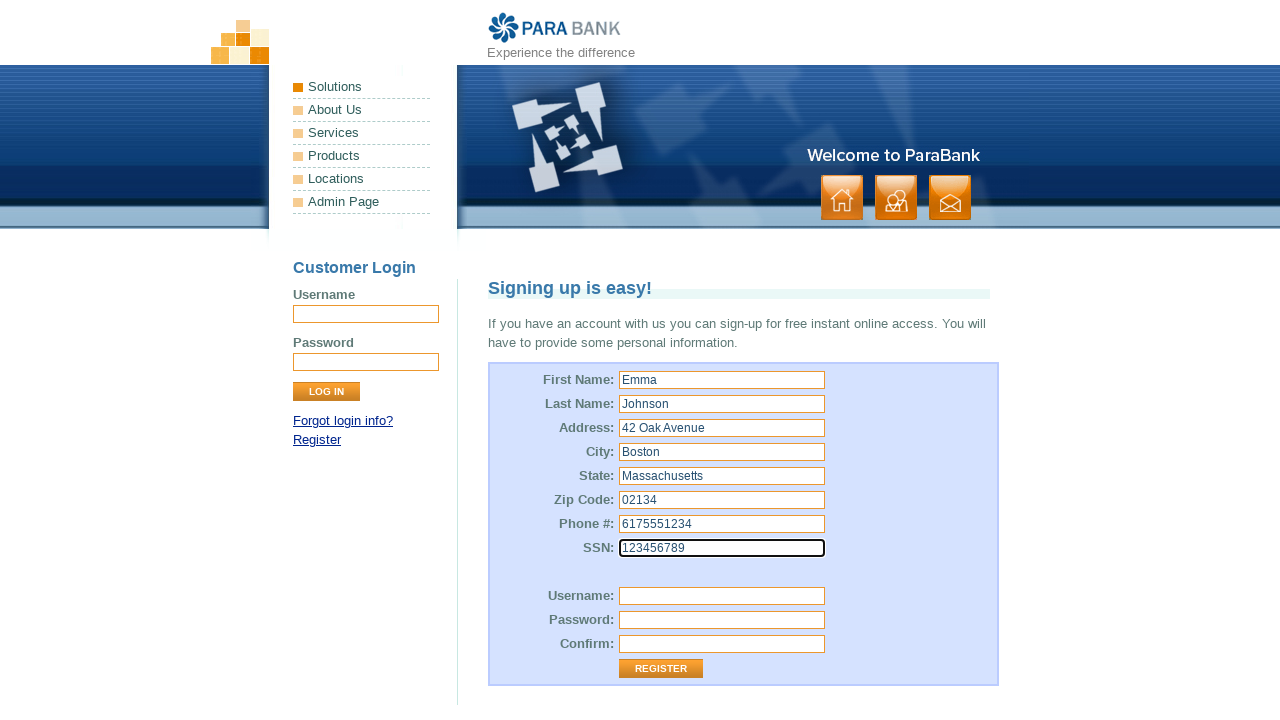

Filled username field with 'emmajohnson2024' on input[name='customer.username']
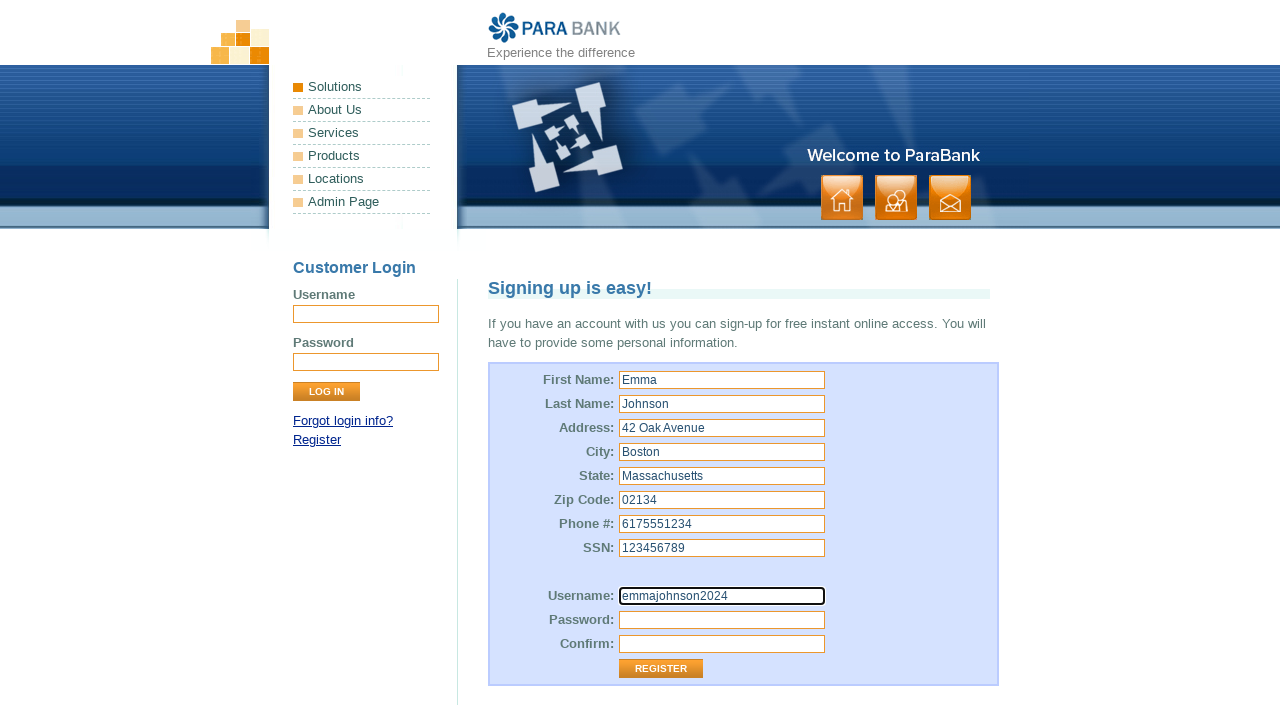

Filled password field with 'SecurePass789' on input[name='customer.password']
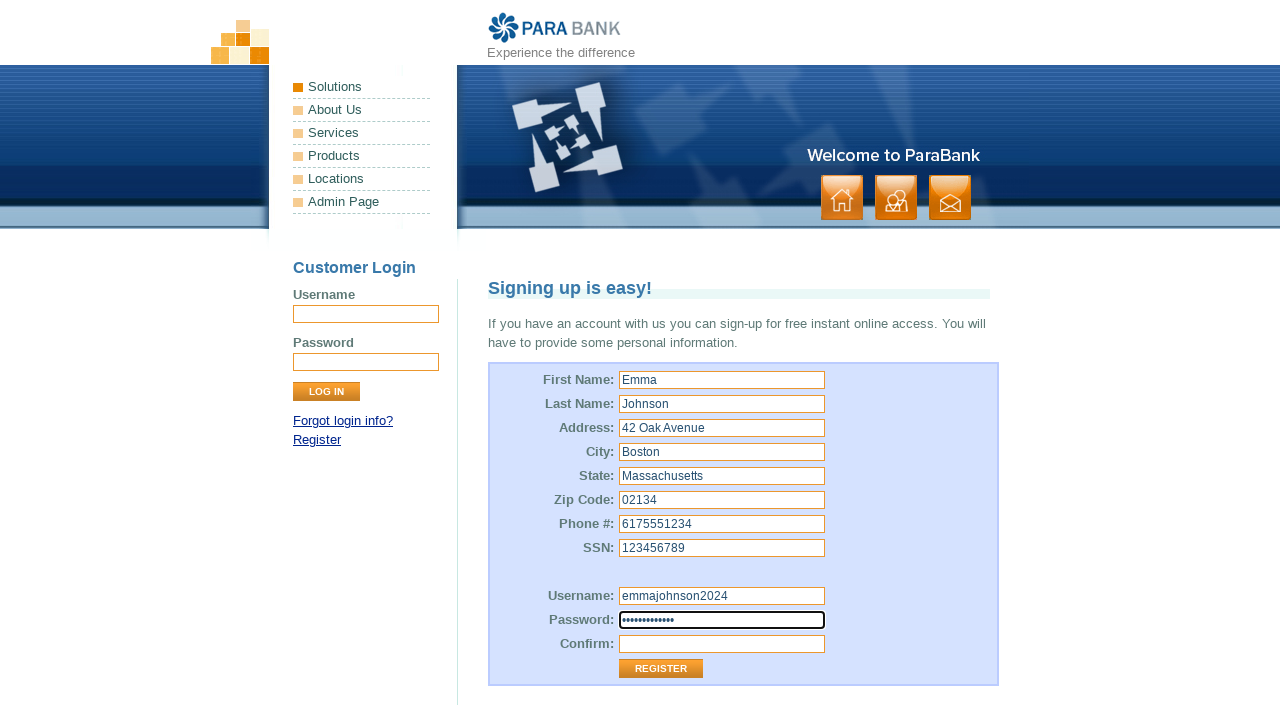

Filled password confirmation field with 'SecurePass789' on input[name='repeatedPassword']
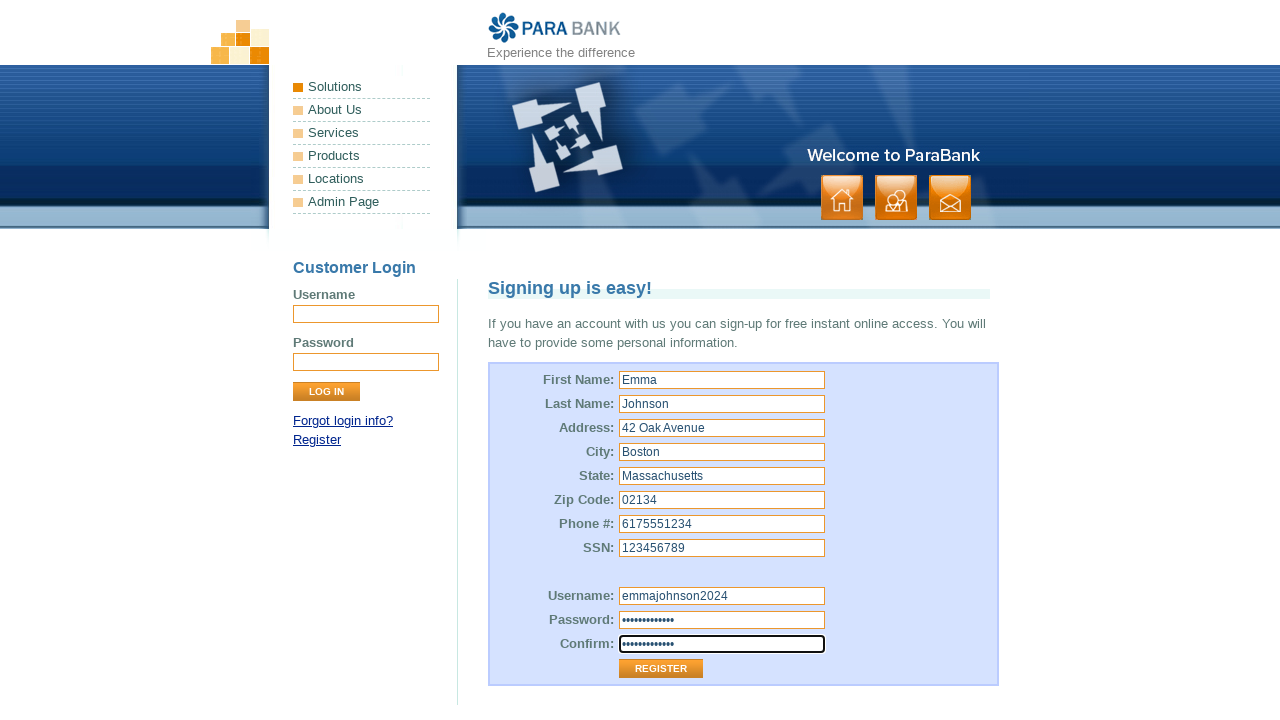

Clicked register button to submit the form at (896, 198) on .button
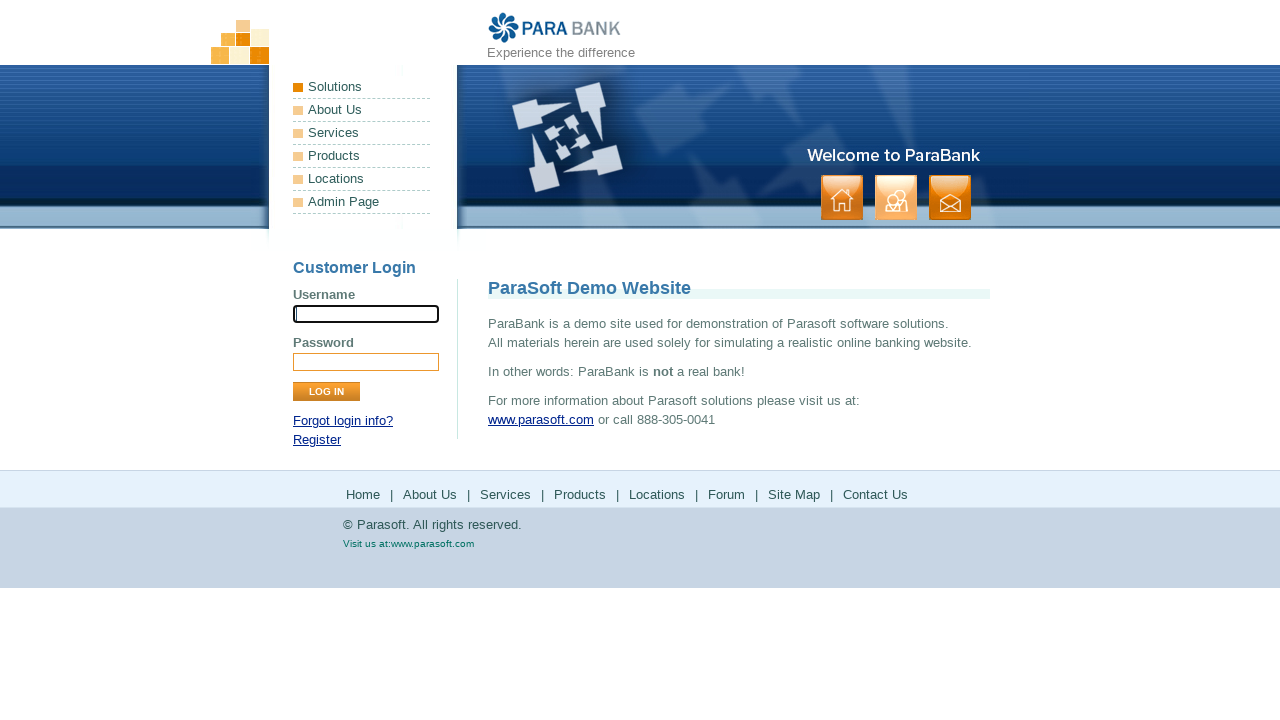

Waited 5 seconds for registration to complete
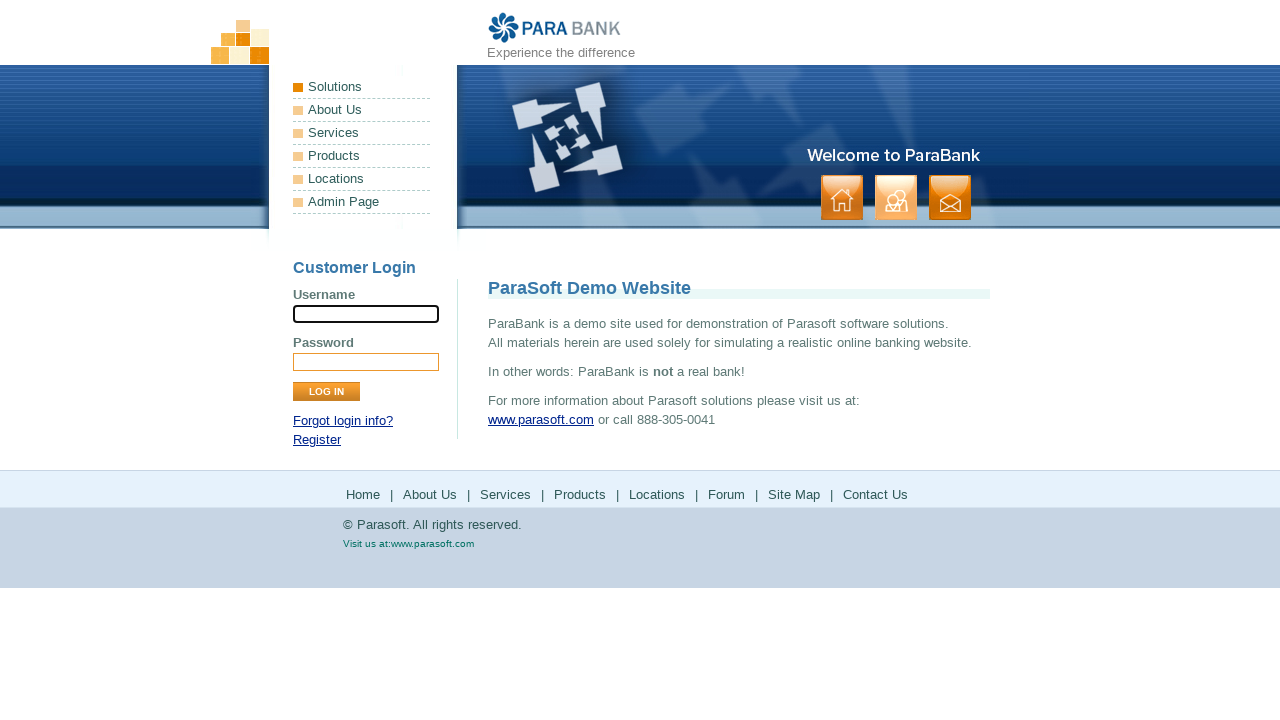

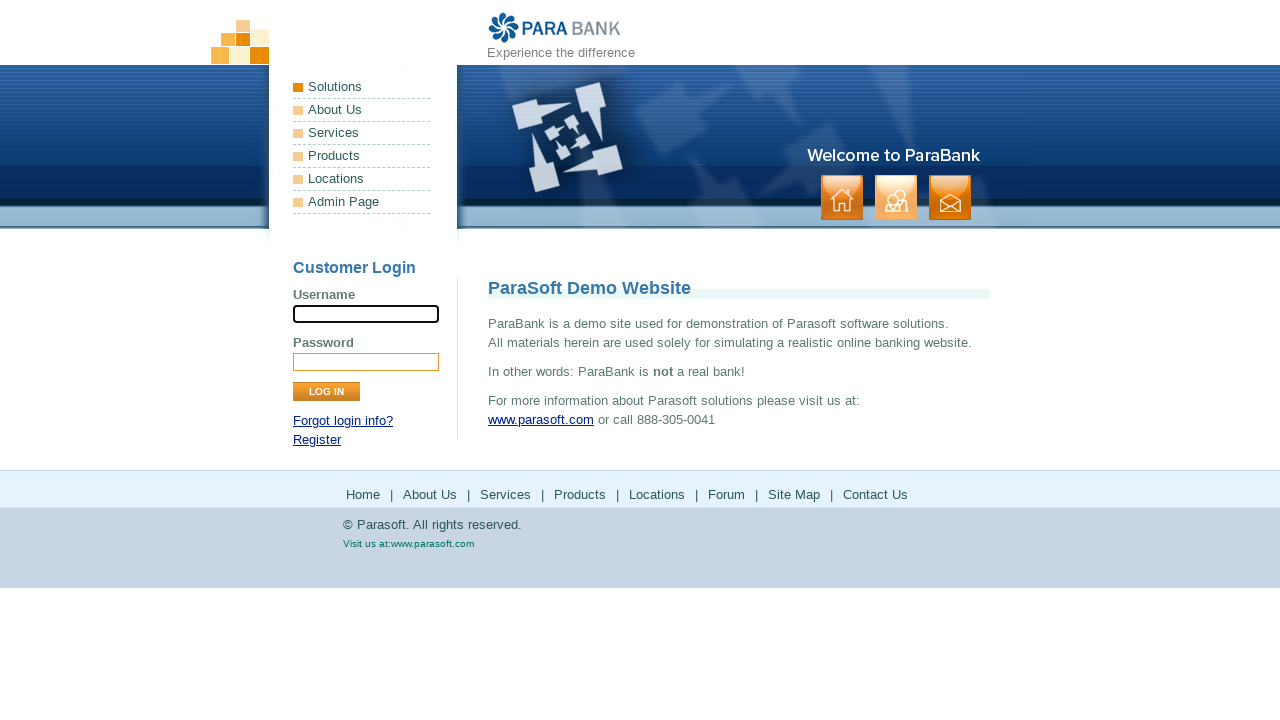